Tests HTML table interaction by locating a table element, counting rows and columns, and verifying specific cell data content

Starting URL: https://rahulshettyacademy.com/AutomationPractice/

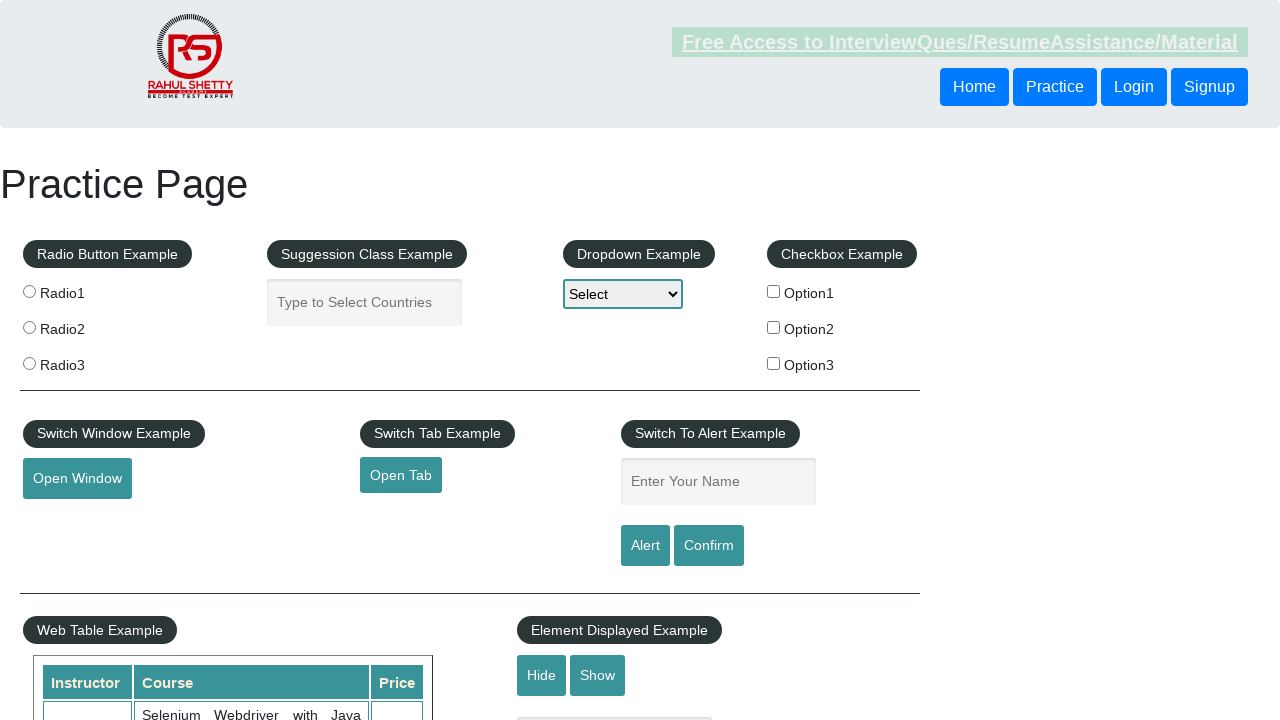

Waited for courses table to load
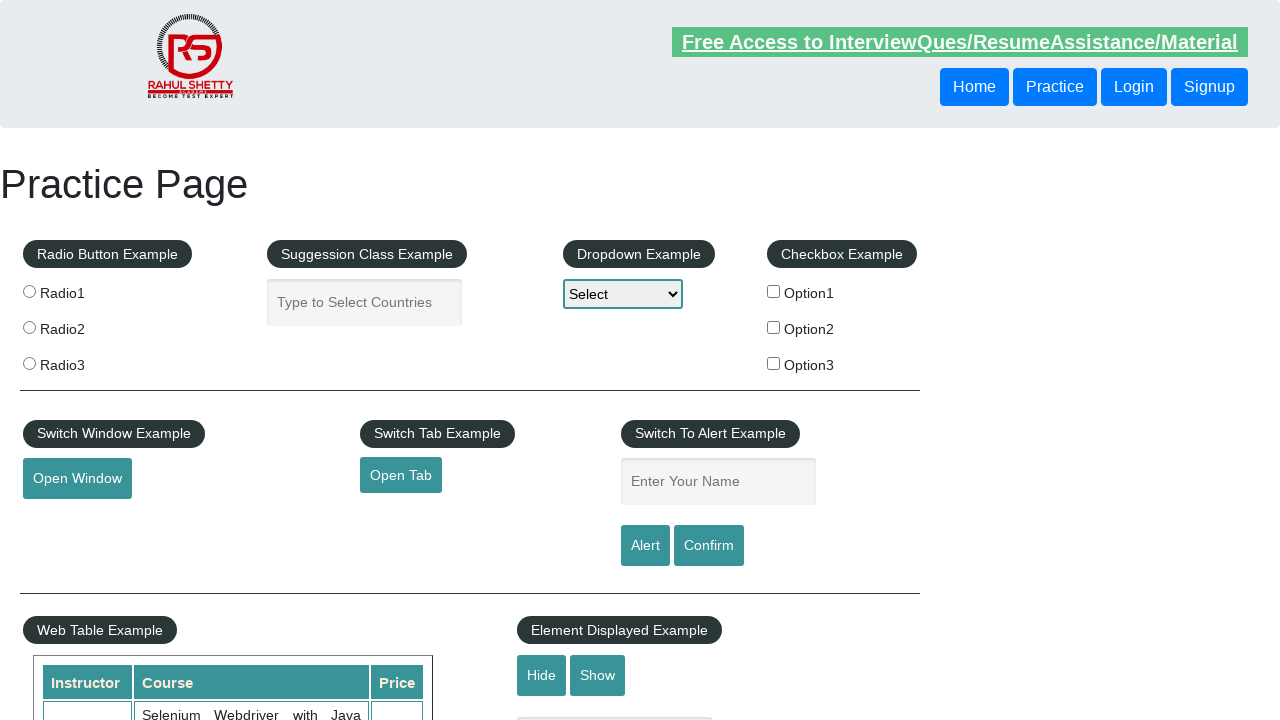

Located all table rows in tbody
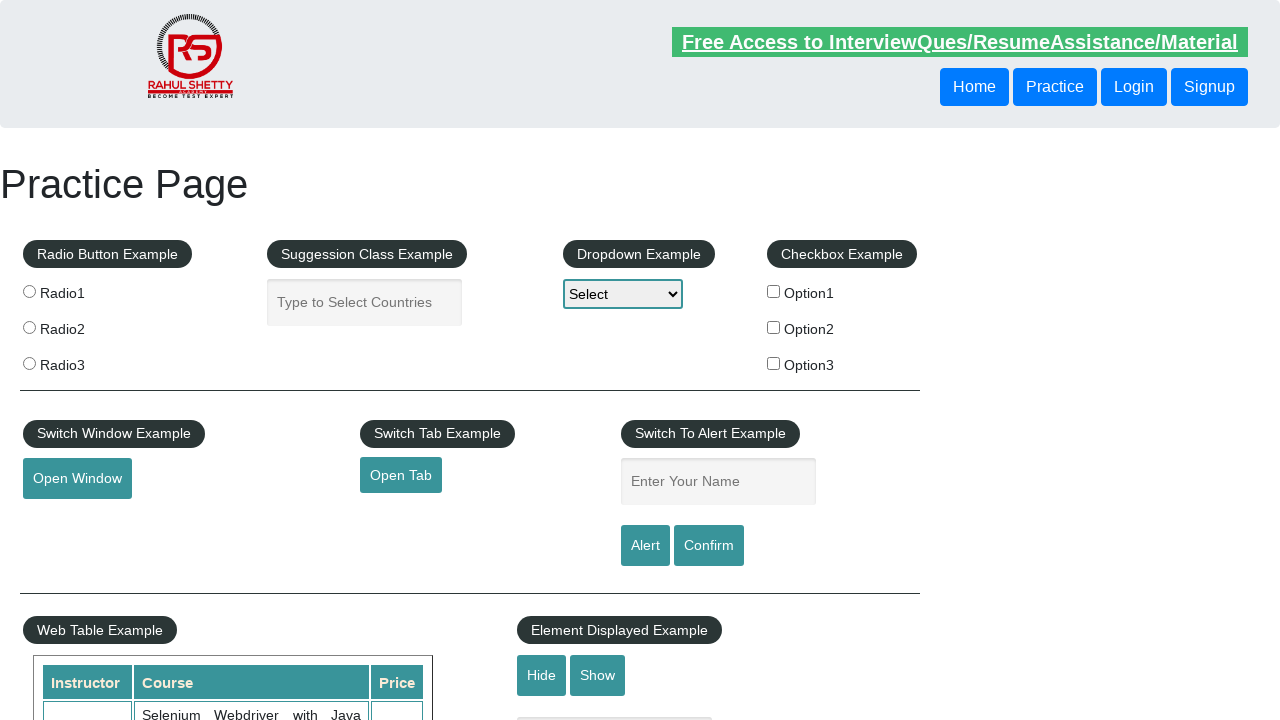

Counted table rows: 11
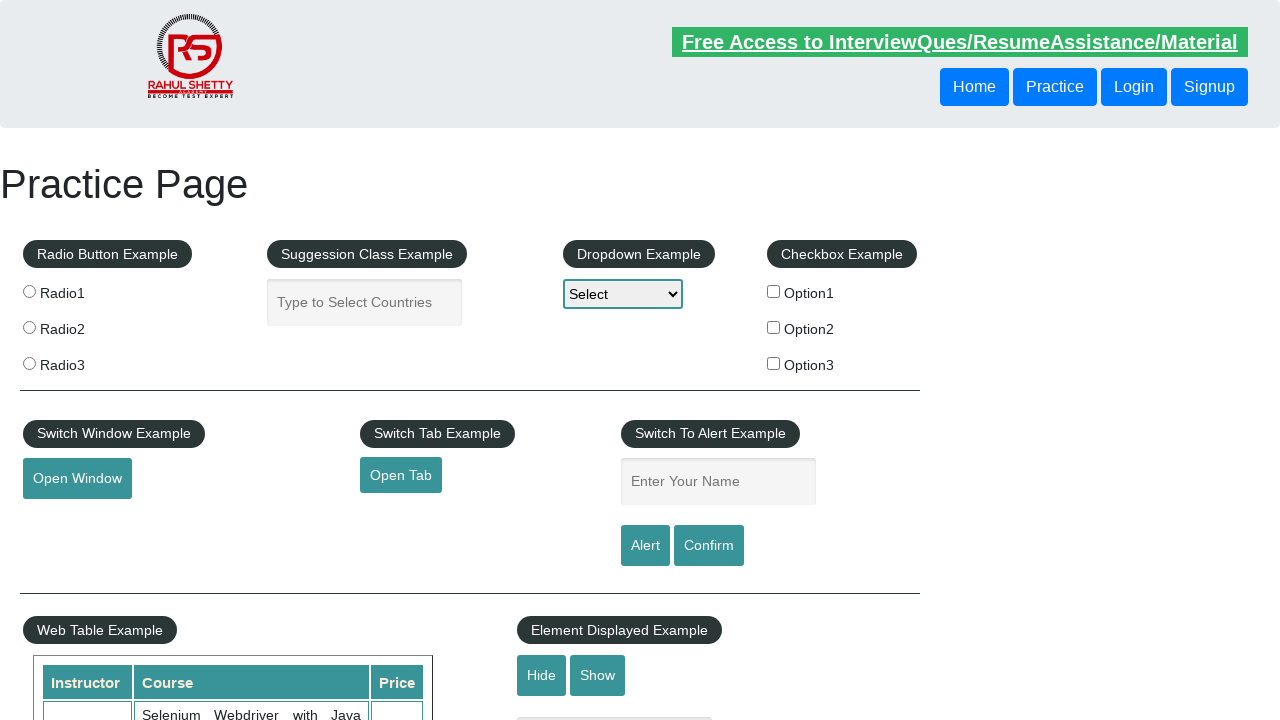

Located all columns in row 8
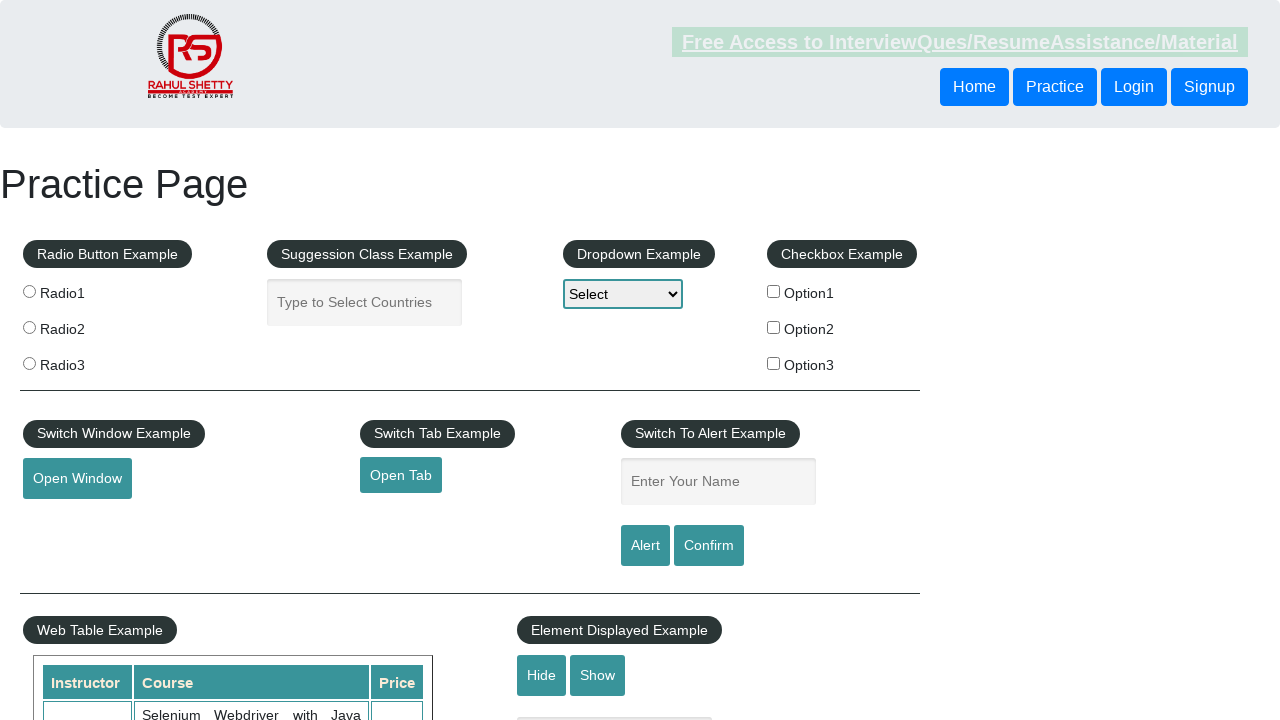

Counted table columns: 3
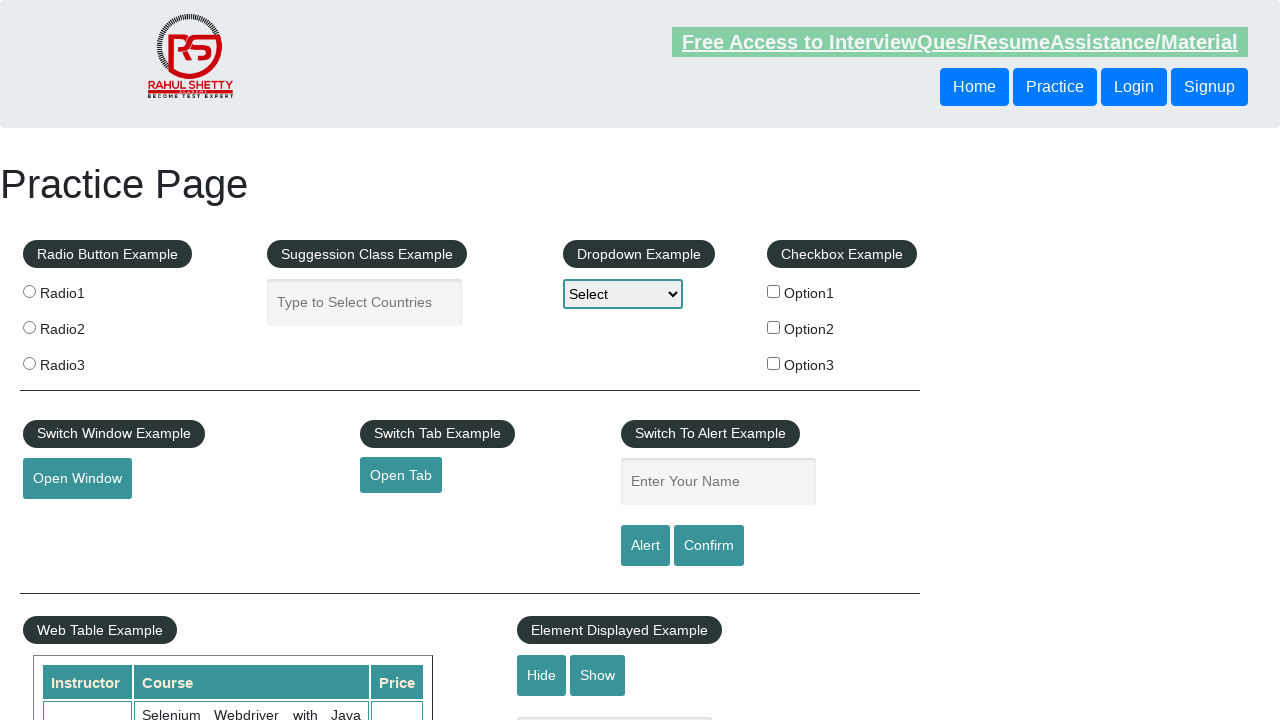

Retrieved text content from row 8, column 2
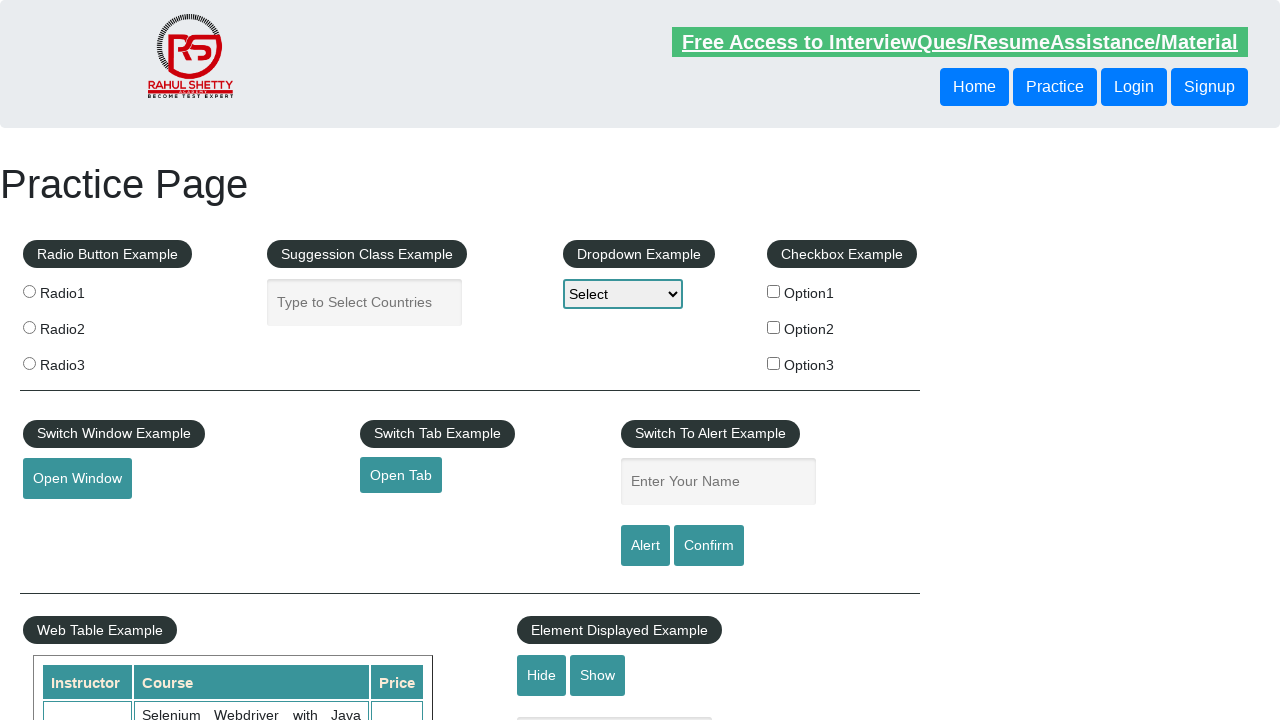

Cell content: QA Expert Course :Software Testing + Bugzilla + SQL + Agile
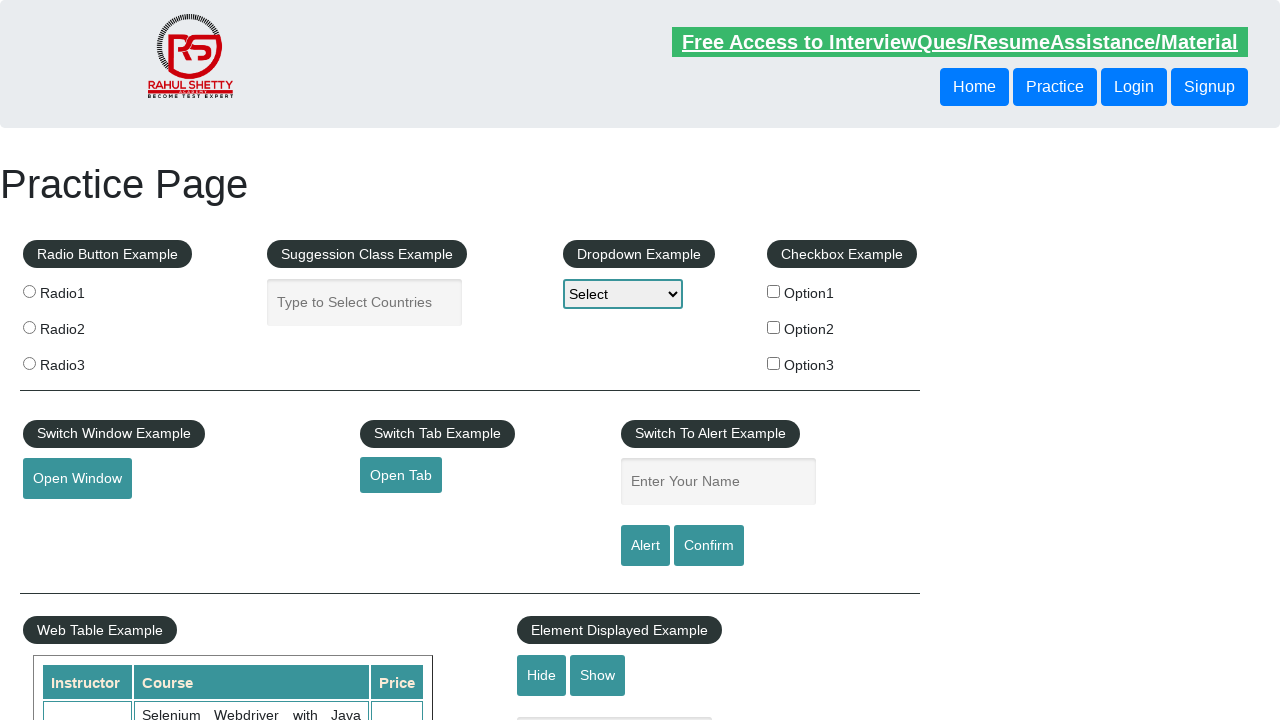

Verified cell content matches expected value
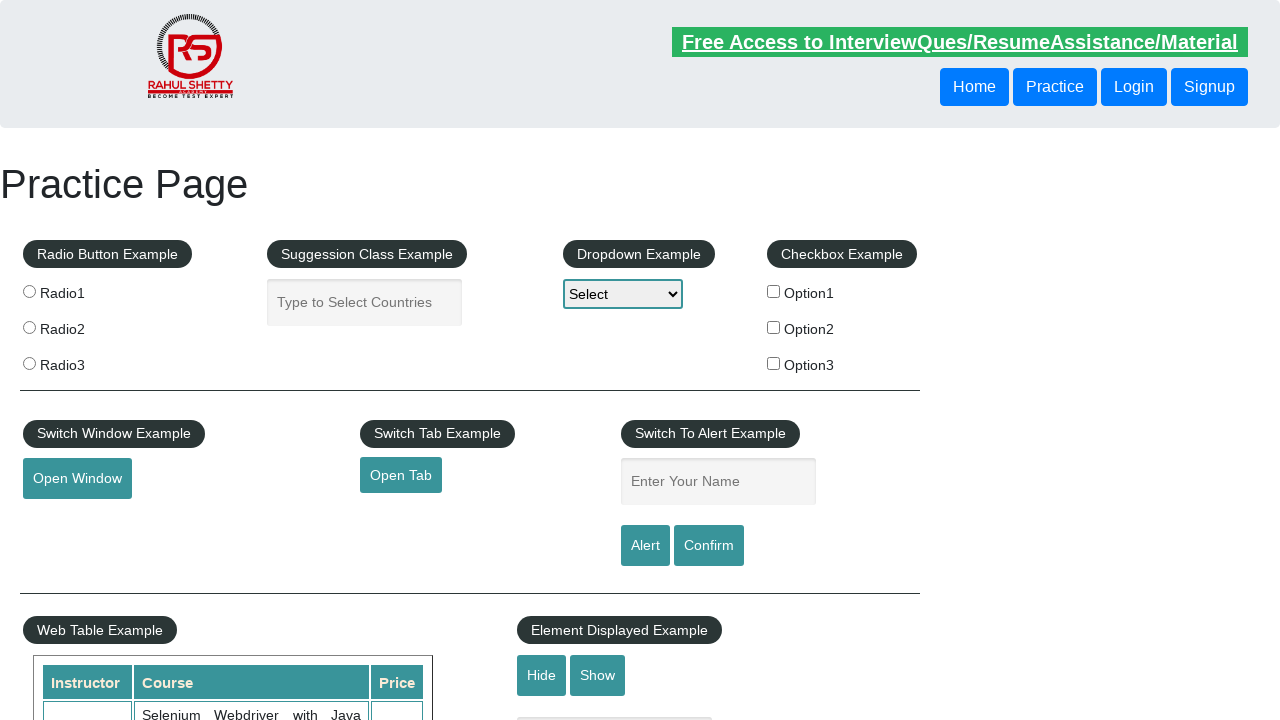

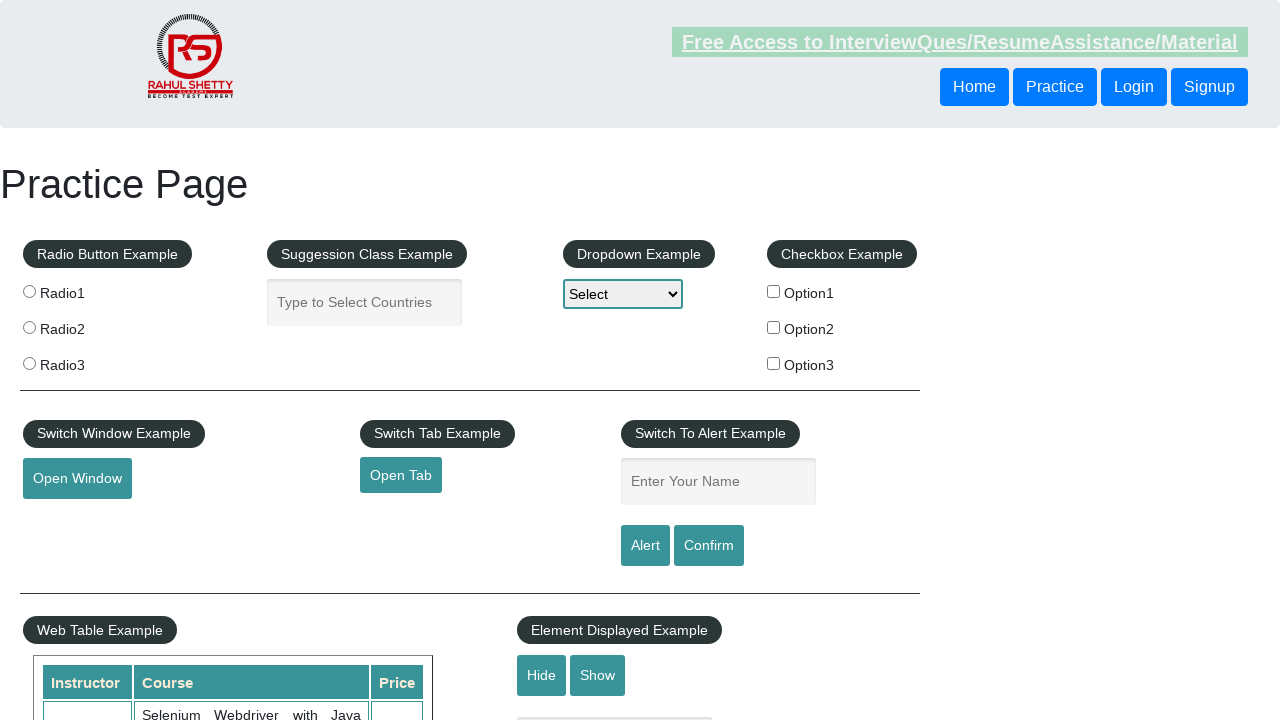